Tests JavaScript executor functionality by scrolling an element into view using evaluate.

Starting URL: https://rahulshettyacademy.com/AutomationPractice/

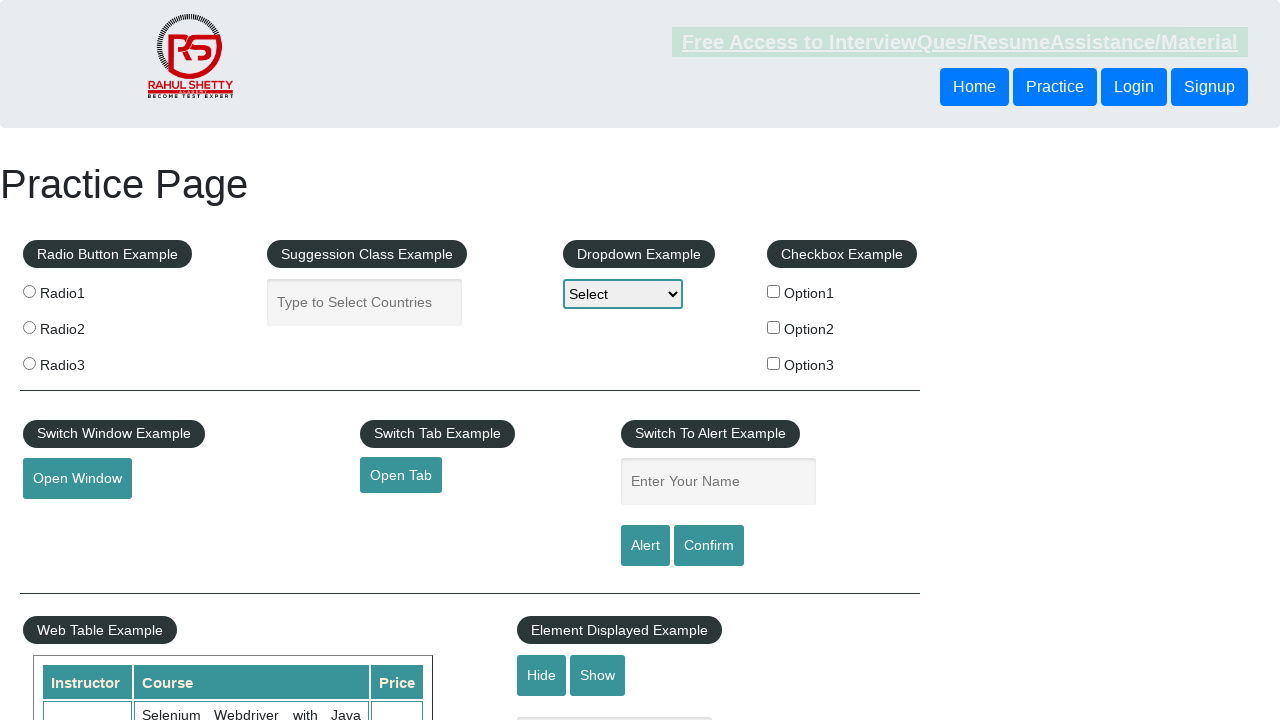

Scrolled #mousehover element into view using JavaScript executor
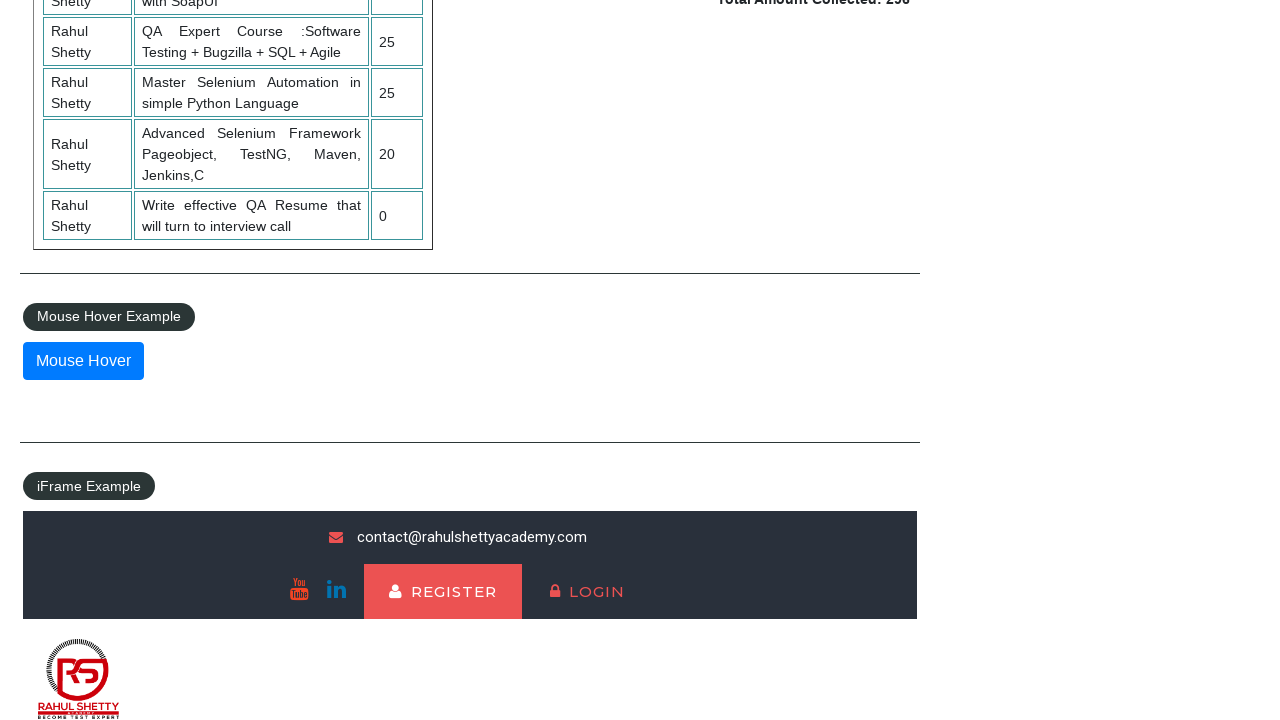

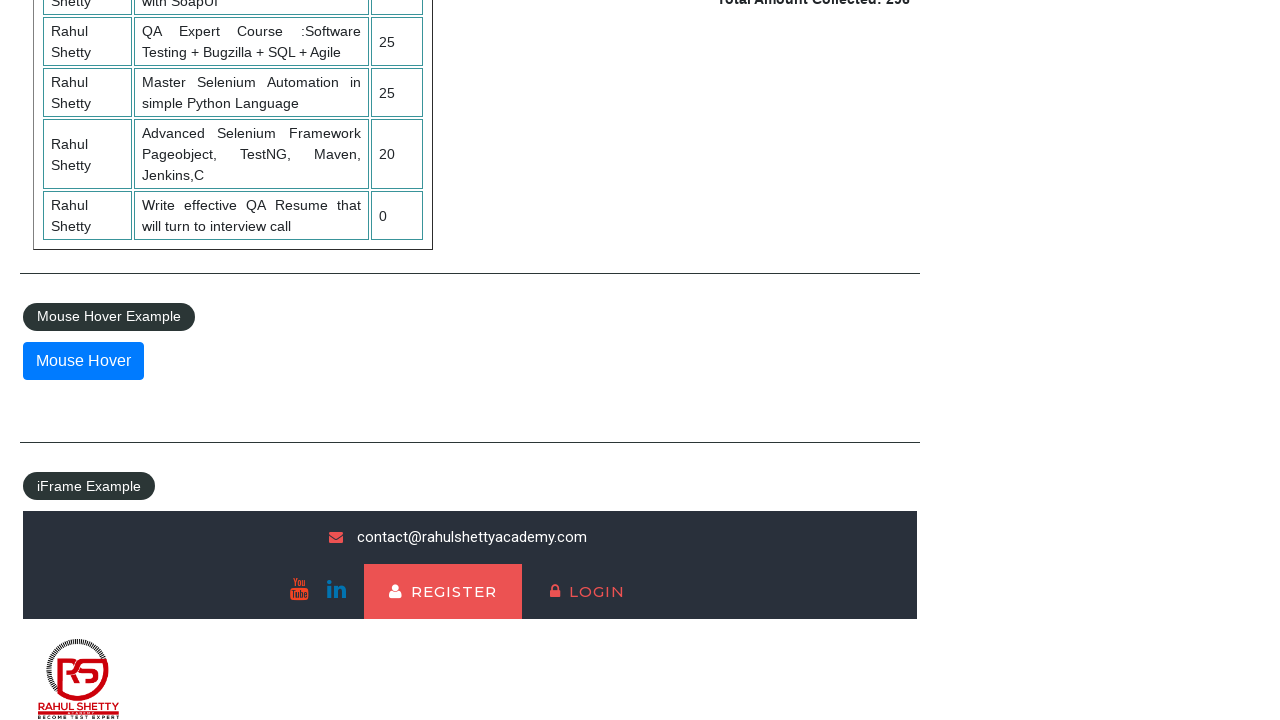